Tests drag and drop functionality on jQueryUI demo page by dragging an element from one location to another within an iframe

Starting URL: https://jqueryui.com/droppable/

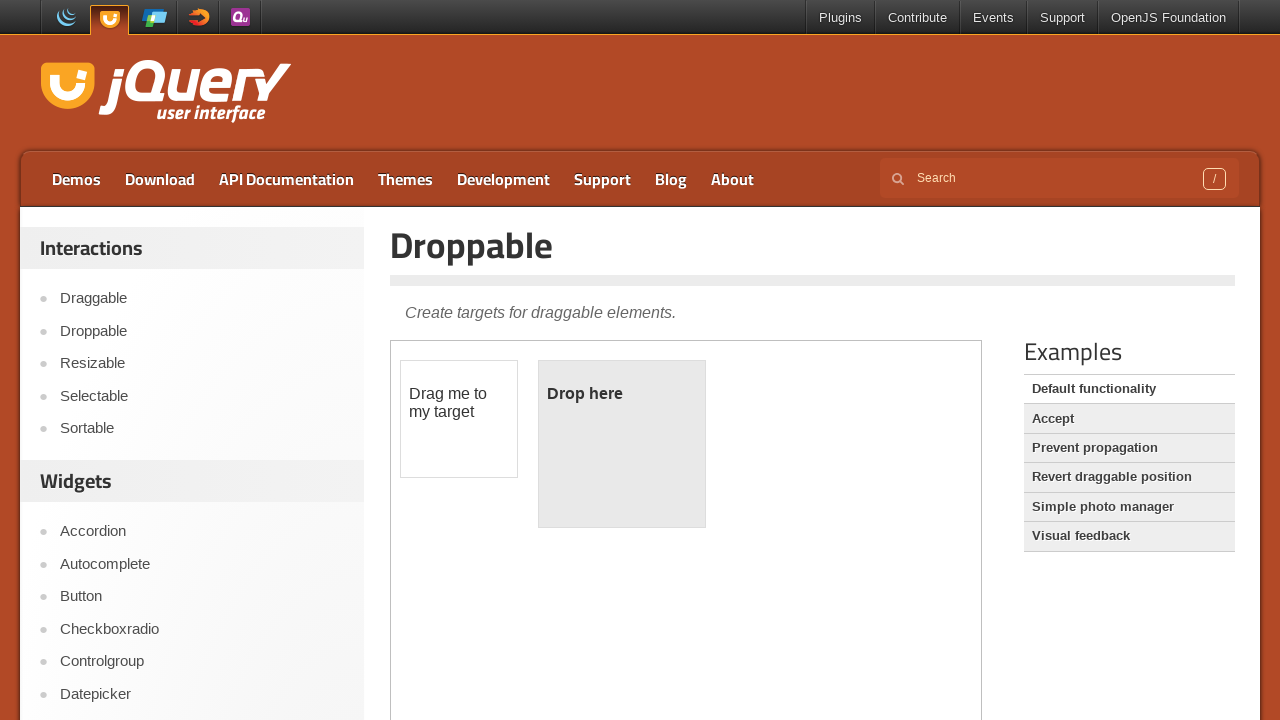

Located the first iframe containing drag and drop elements
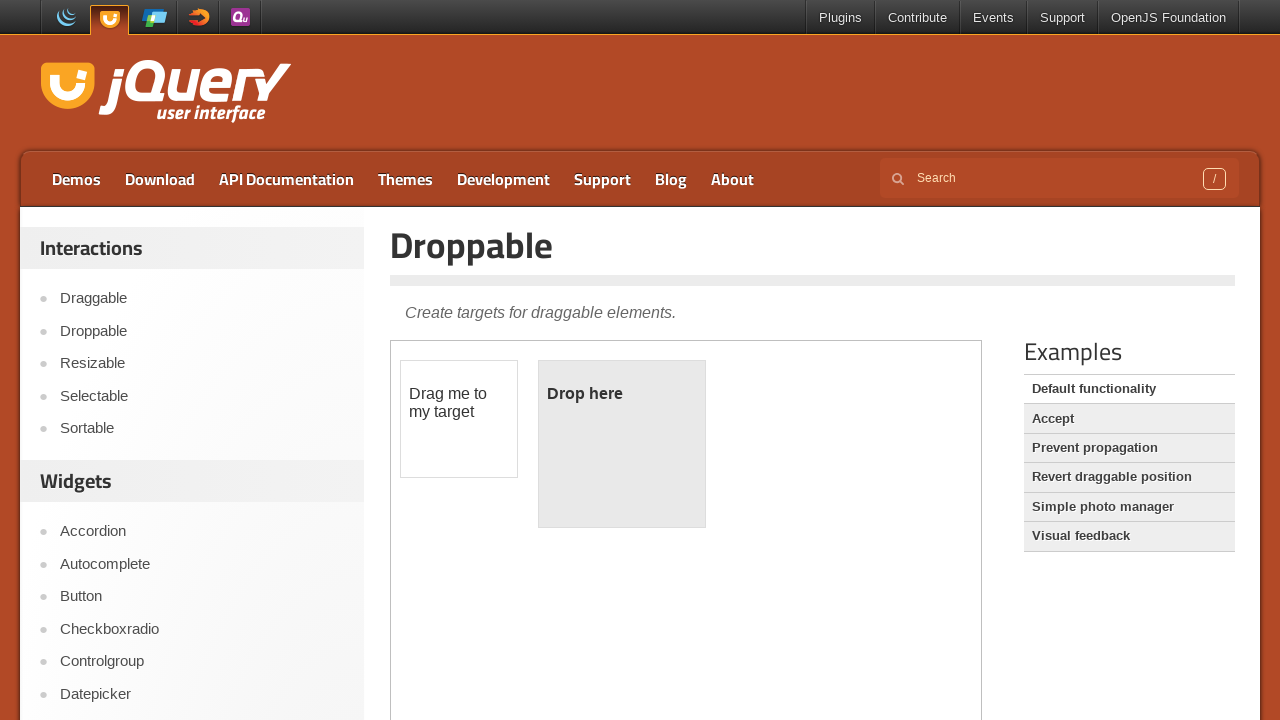

Located the draggable element with id 'draggable'
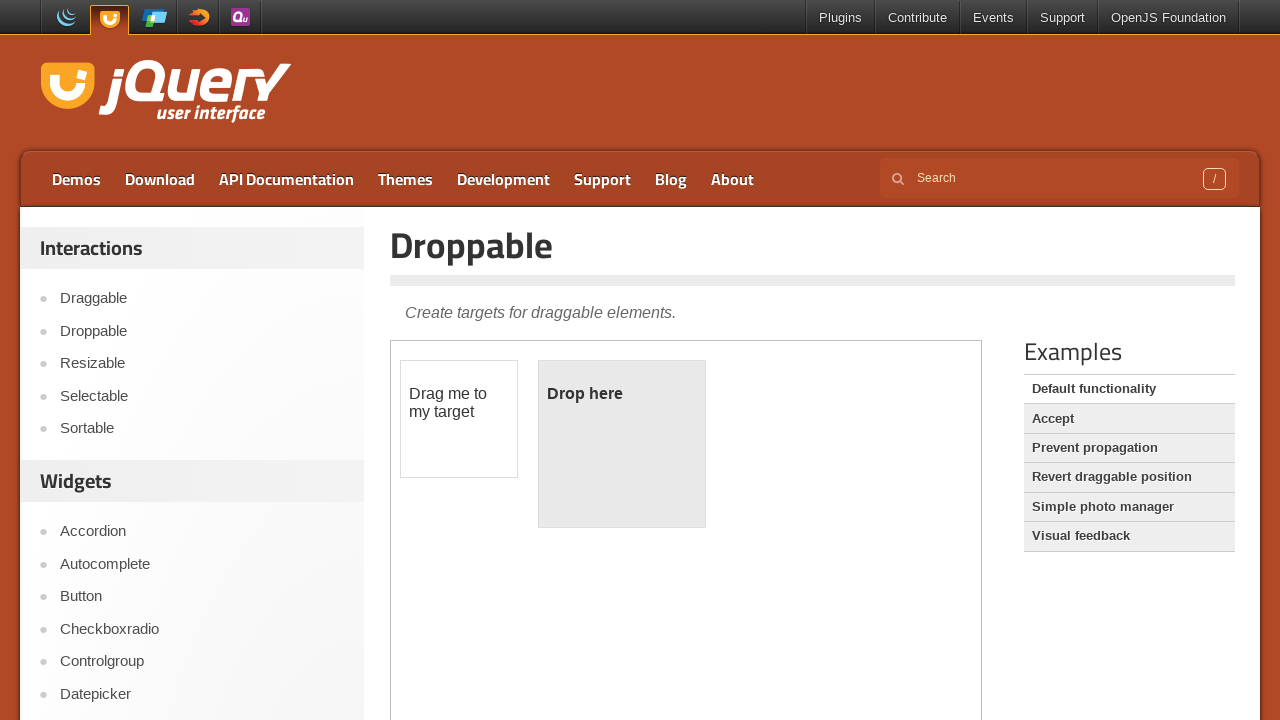

Located the droppable target element with id 'droppable'
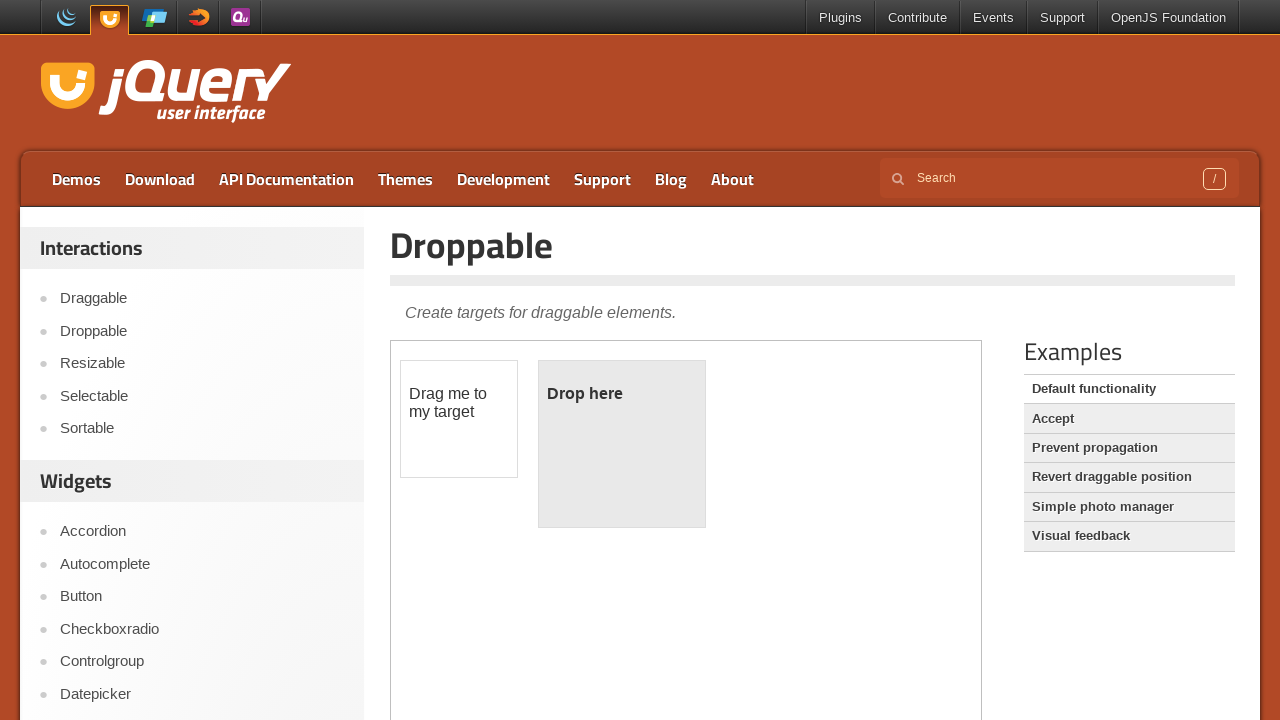

Dragged the draggable element onto the droppable target at (622, 444)
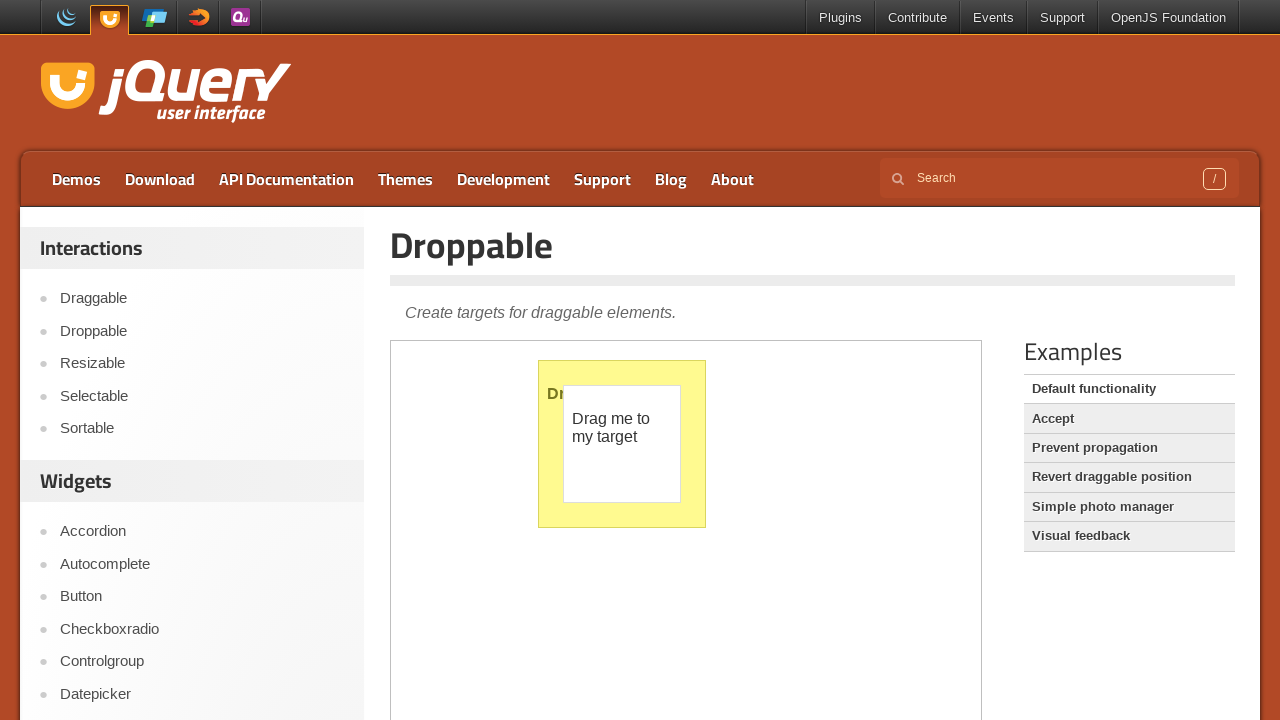

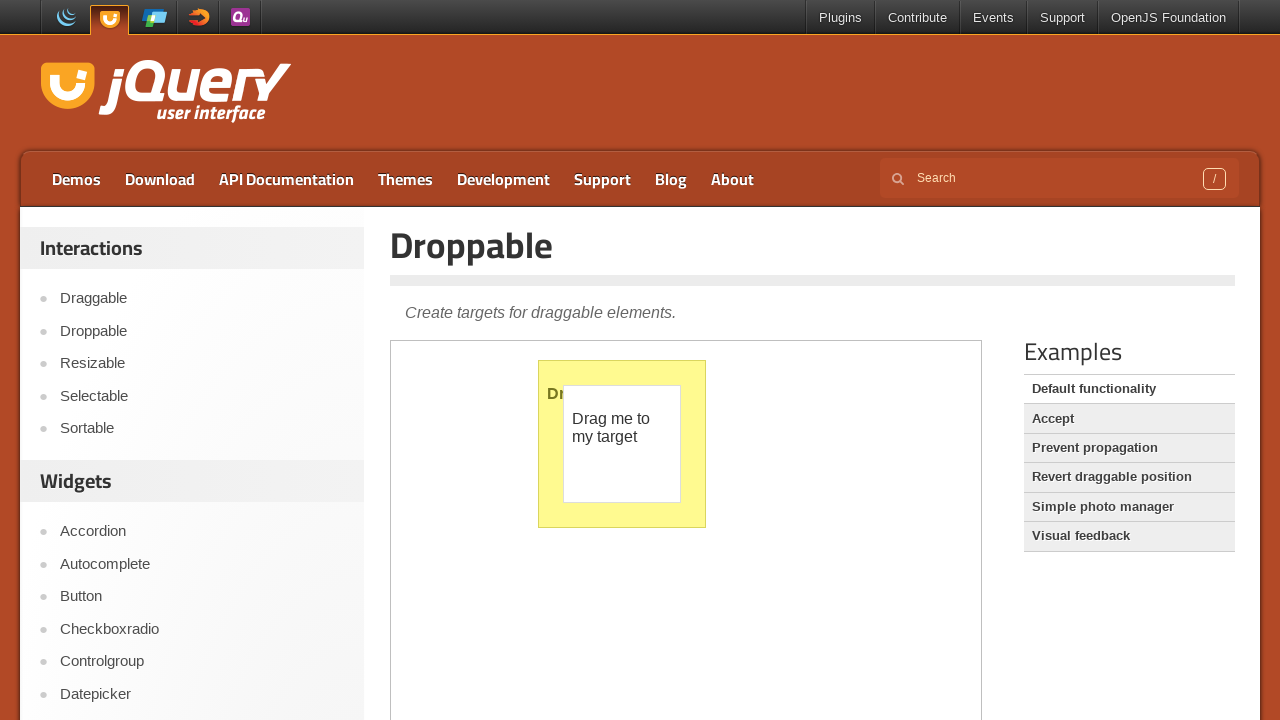